Tests clicking on a link that opens a popup window on the omayo blogspot test page, demonstrating browser window management.

Starting URL: http://omayo.blogspot.com/

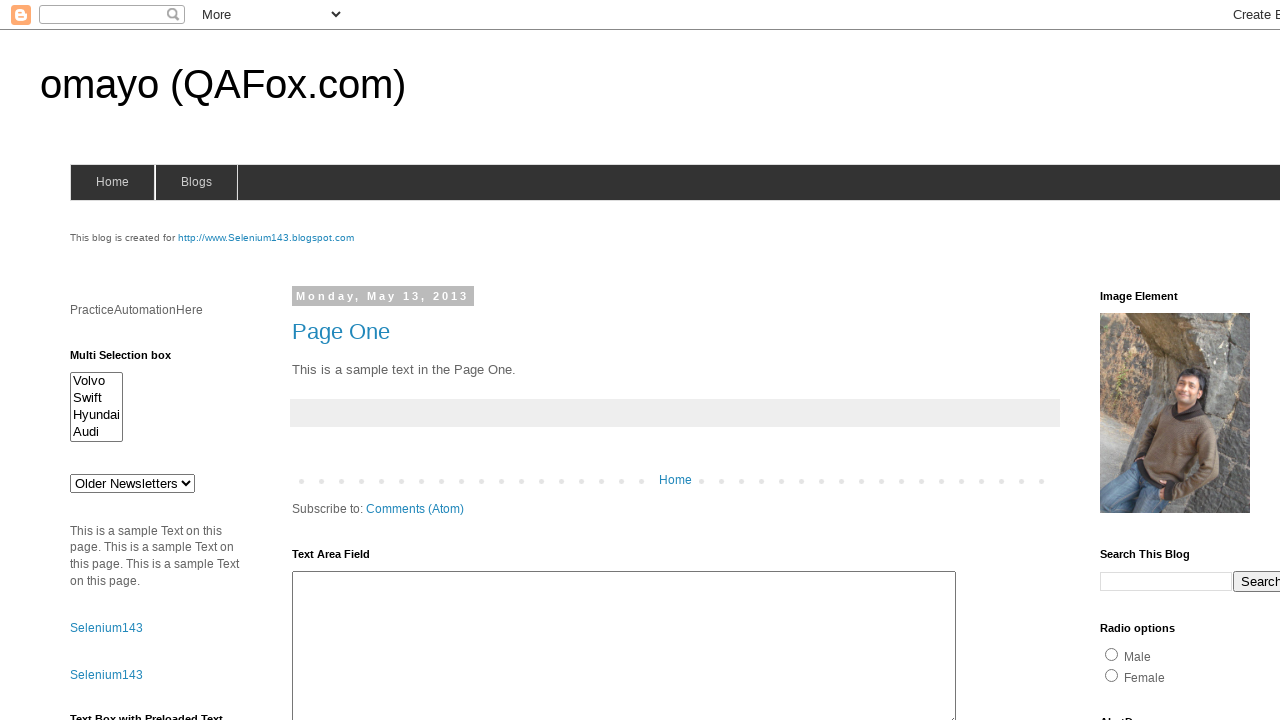

Clicked on 'Open a popup window' link at (132, 360) on text=Open a popup window
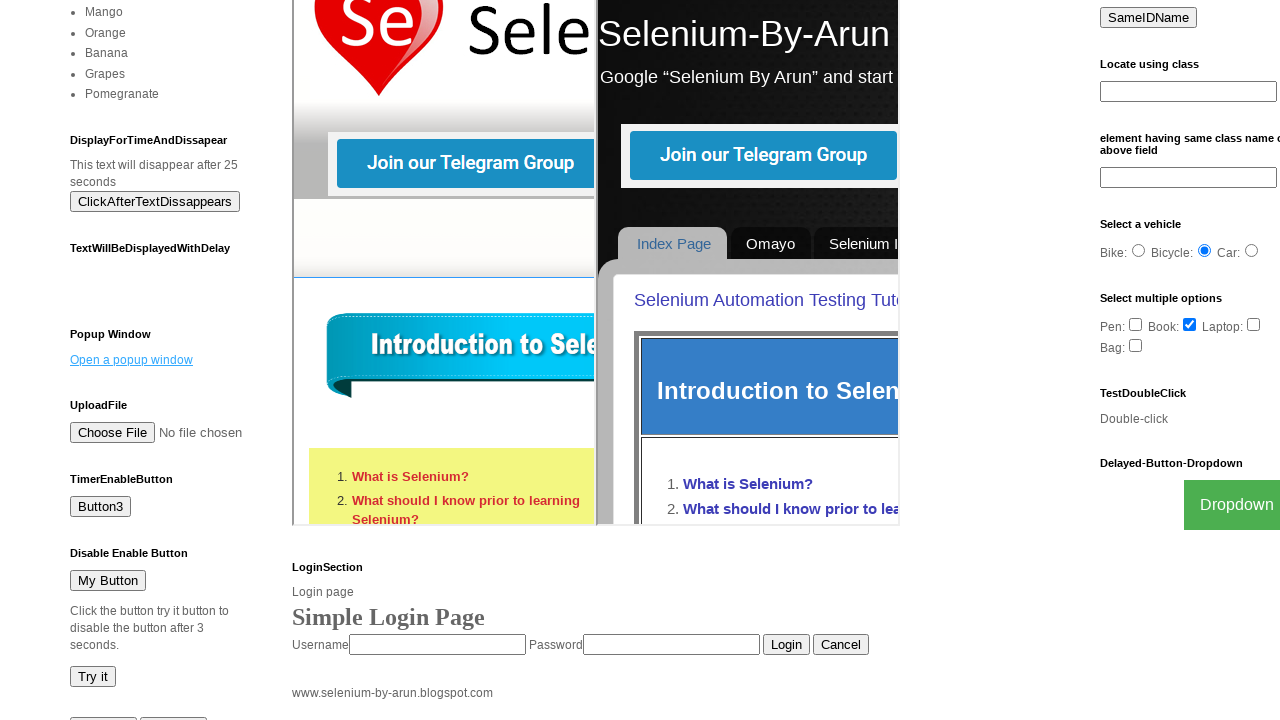

Waited 2 seconds for popup window to open
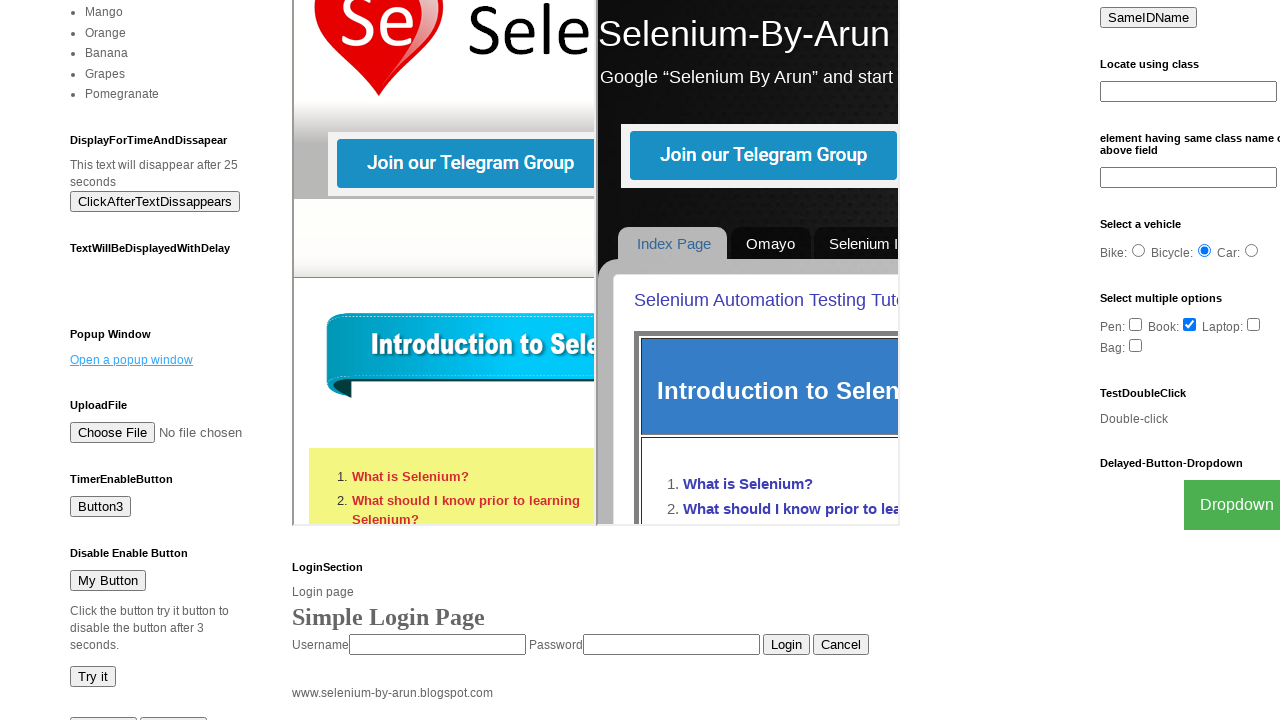

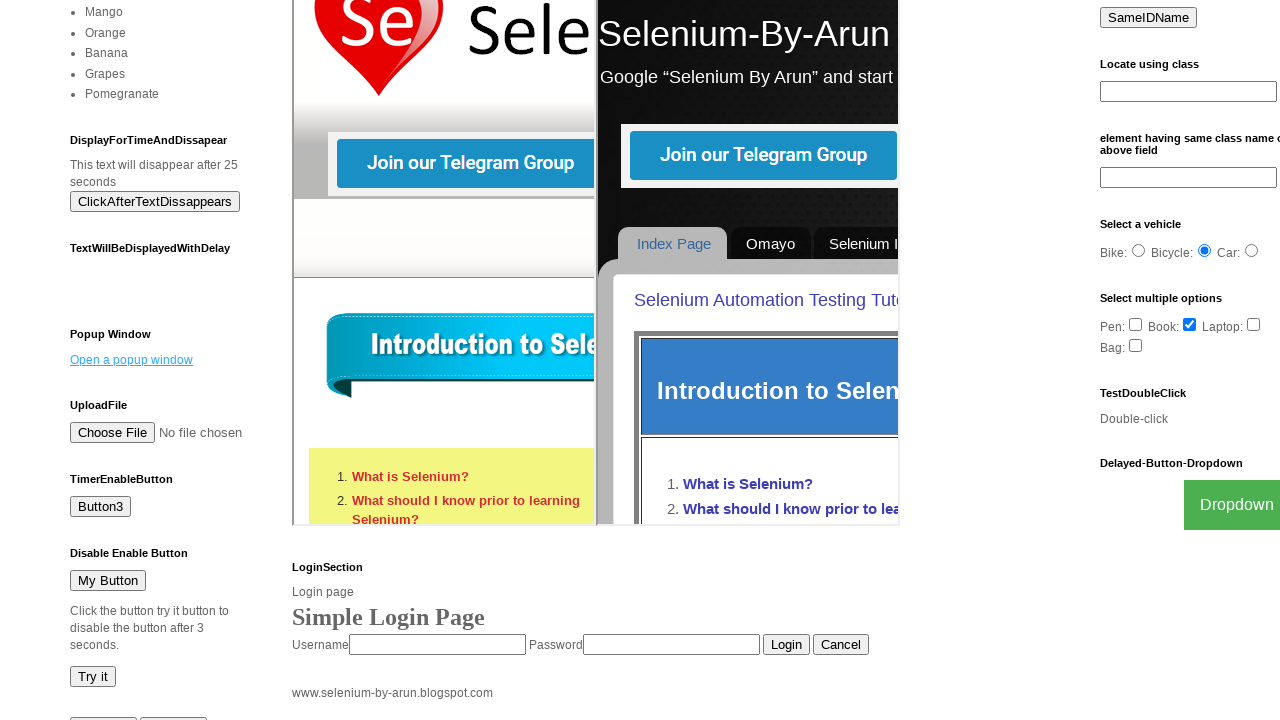